Navigates to GitHub homepage and verifies the page loads by checking the page title

Starting URL: https://github.com

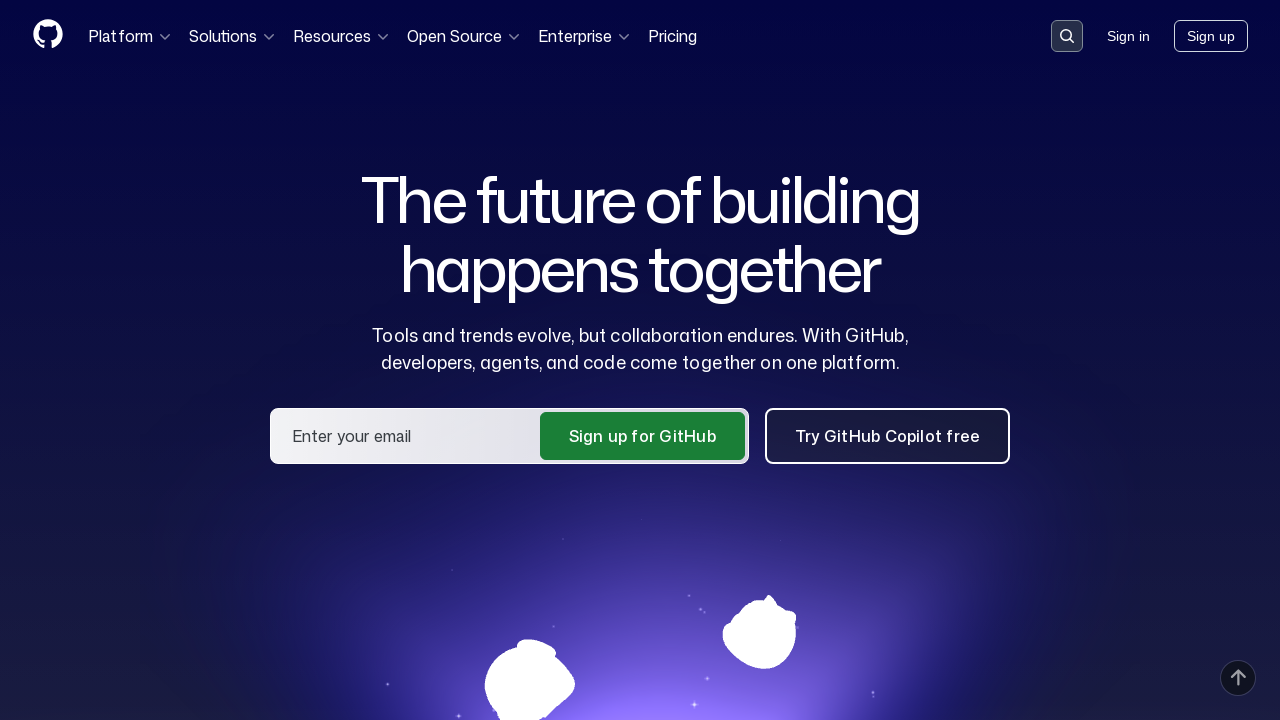

Navigated to GitHub homepage
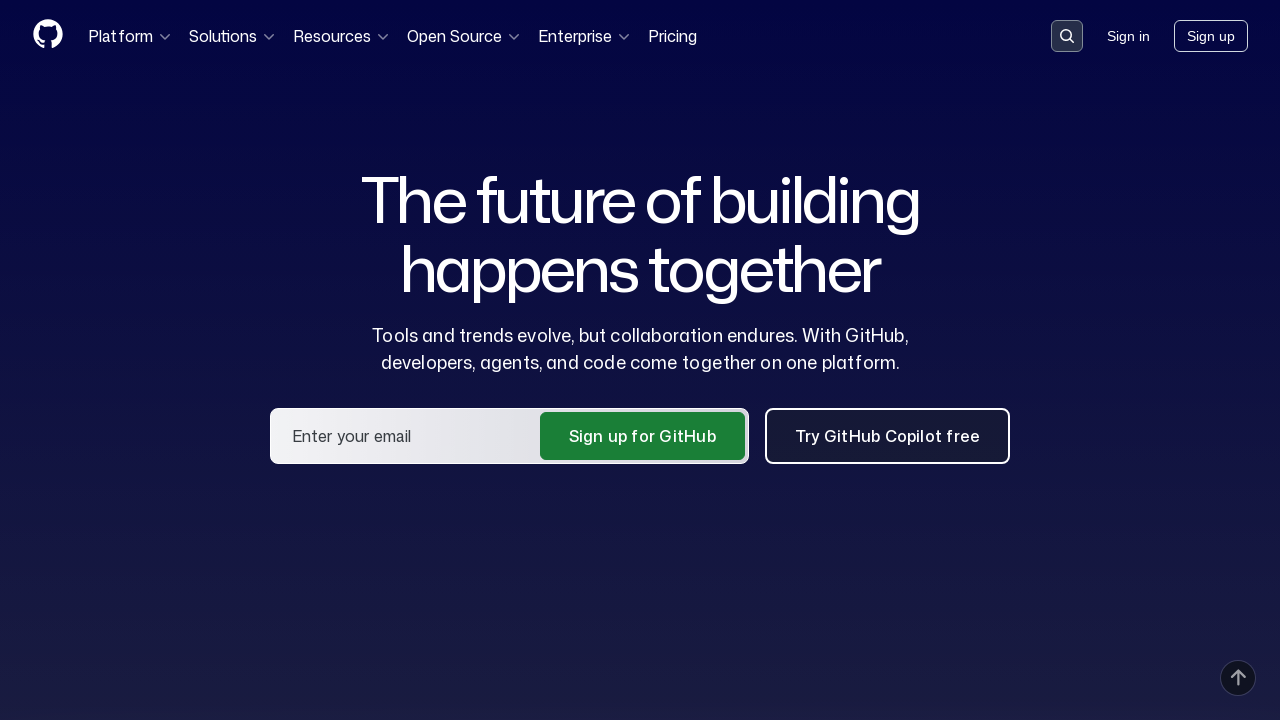

GitHub homepage loaded (domcontentloaded state reached)
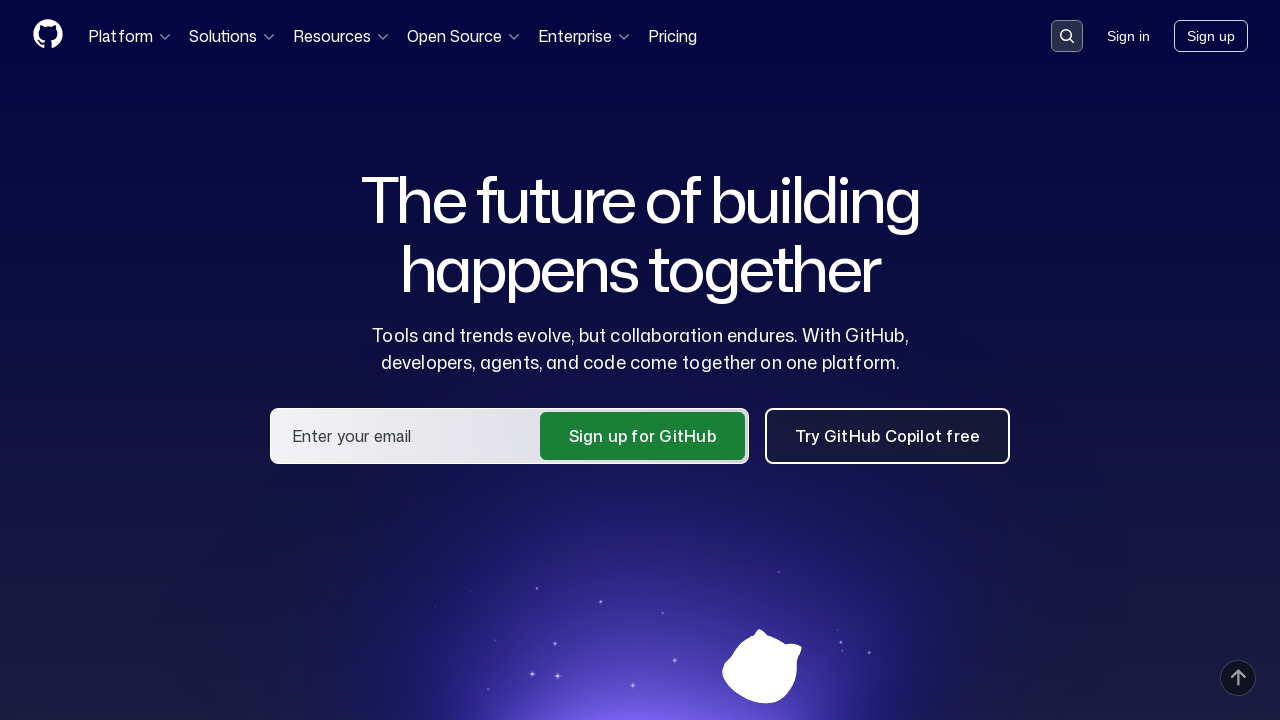

Retrieved page title: 'GitHub · Change is constant. GitHub keeps you ahead. · GitHub'
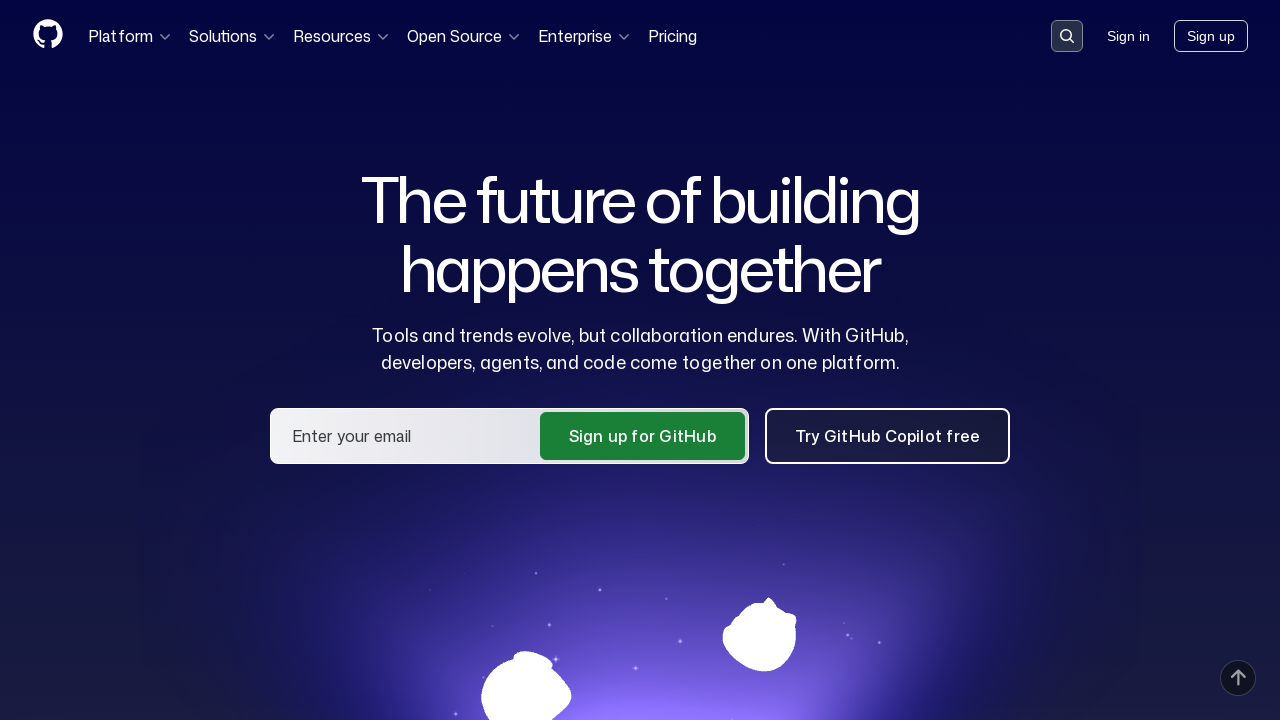

Verified page title contains 'GitHub'
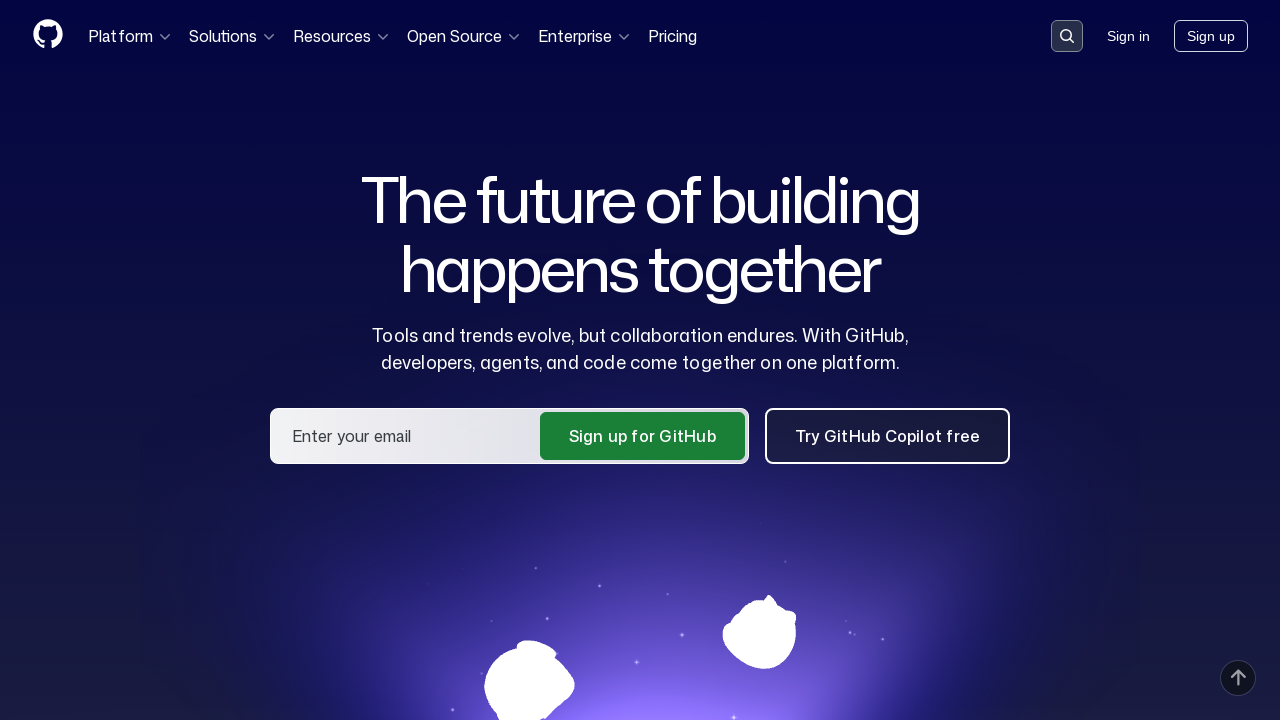

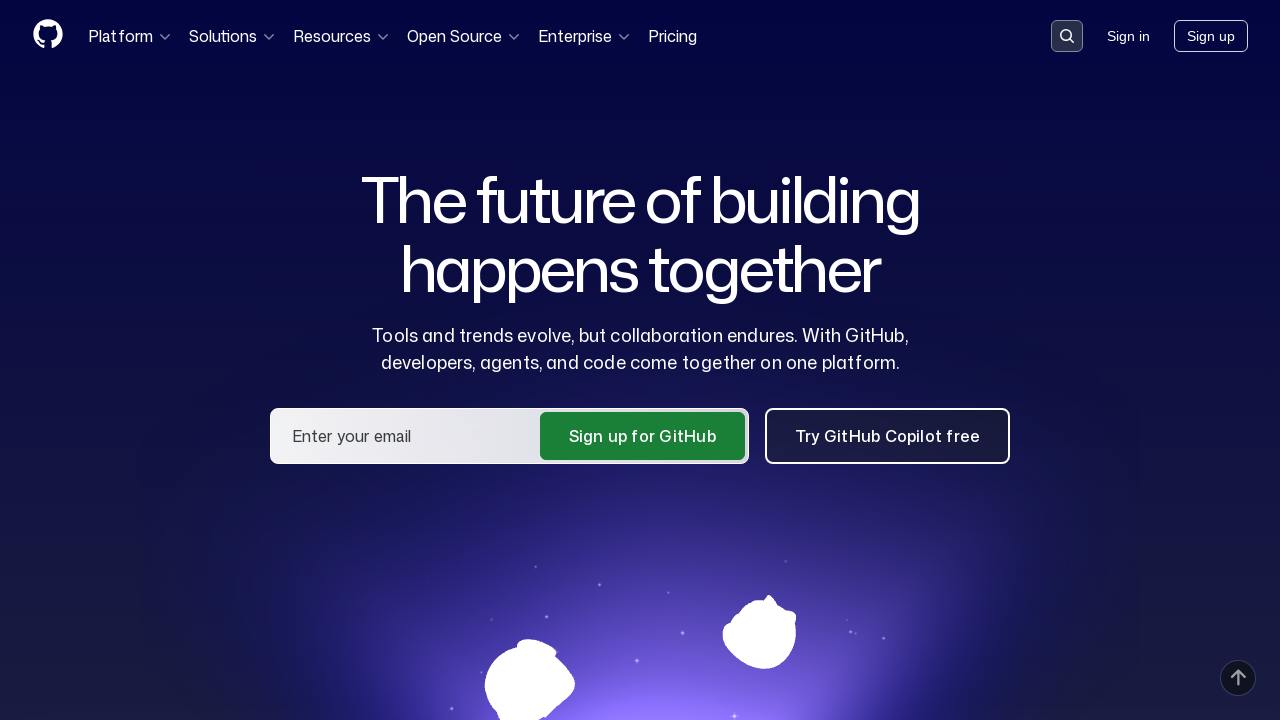